Tests page scrolling functionality by navigating to W3Schools and scrolling down the page using JavaScript execution

Starting URL: https://www.w3schools.com/

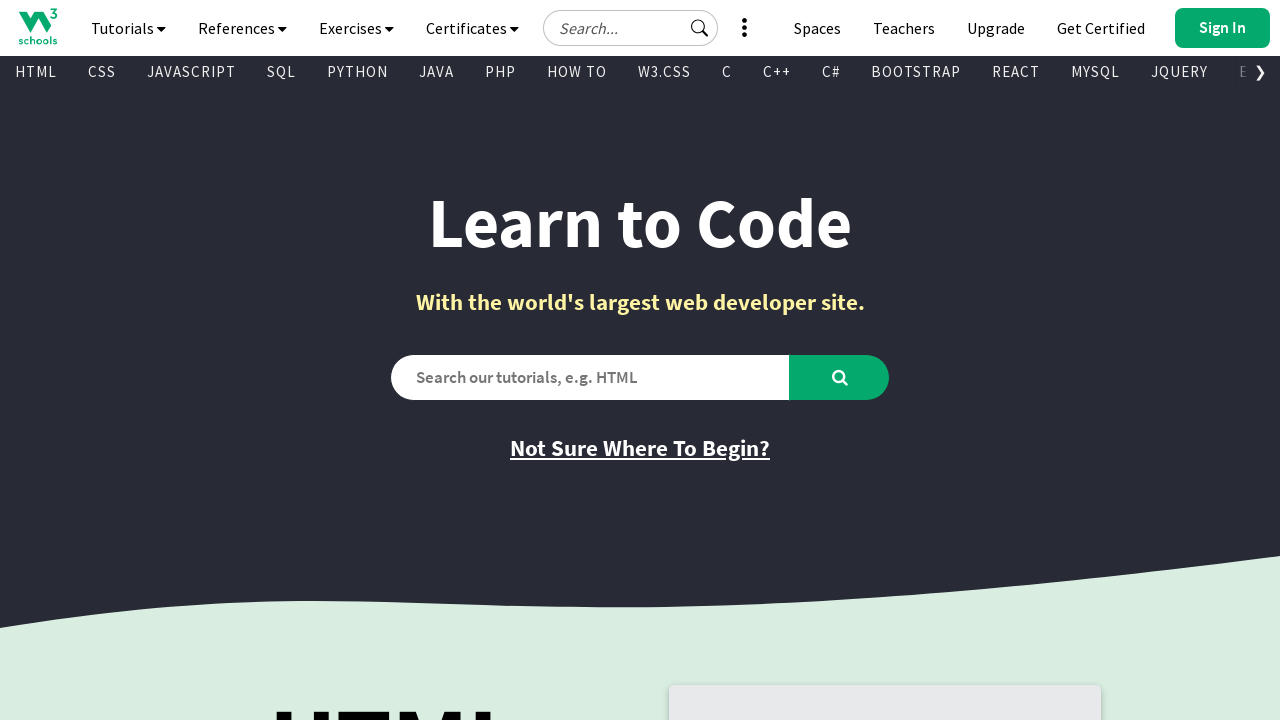

Scrolled down the page by 10000 pixels using JavaScript
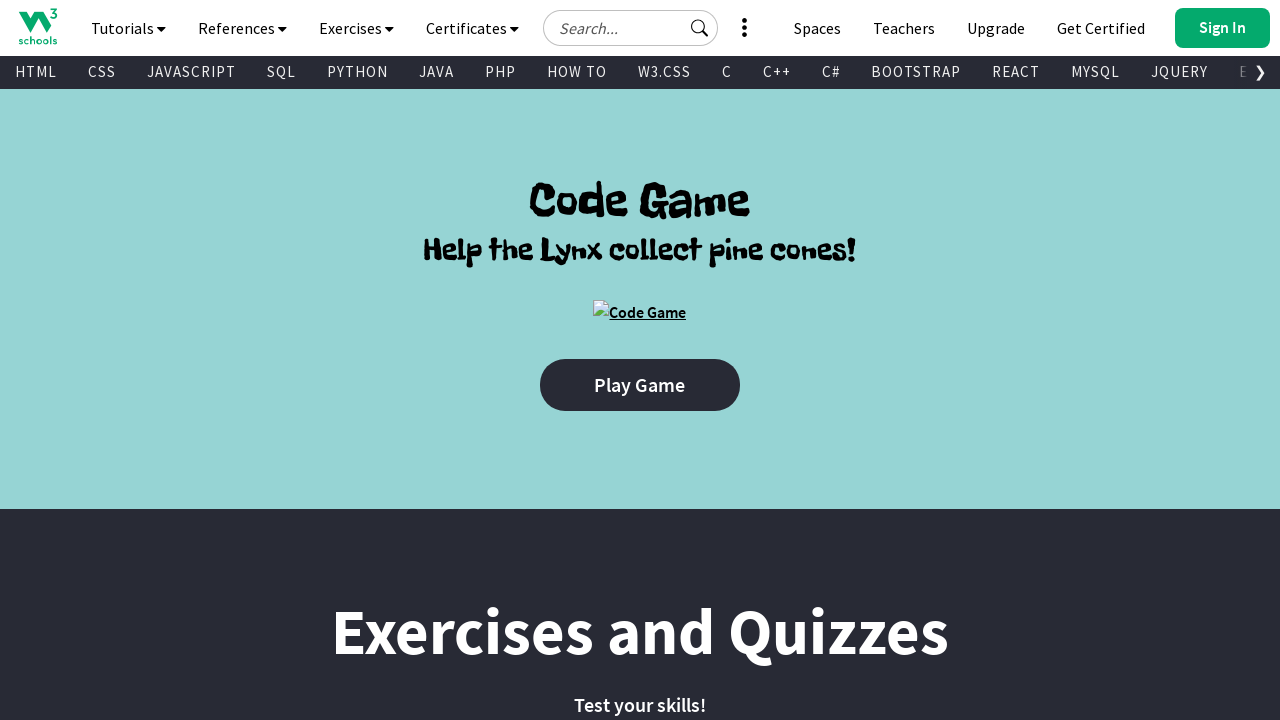

Waited 2000ms for scroll to complete
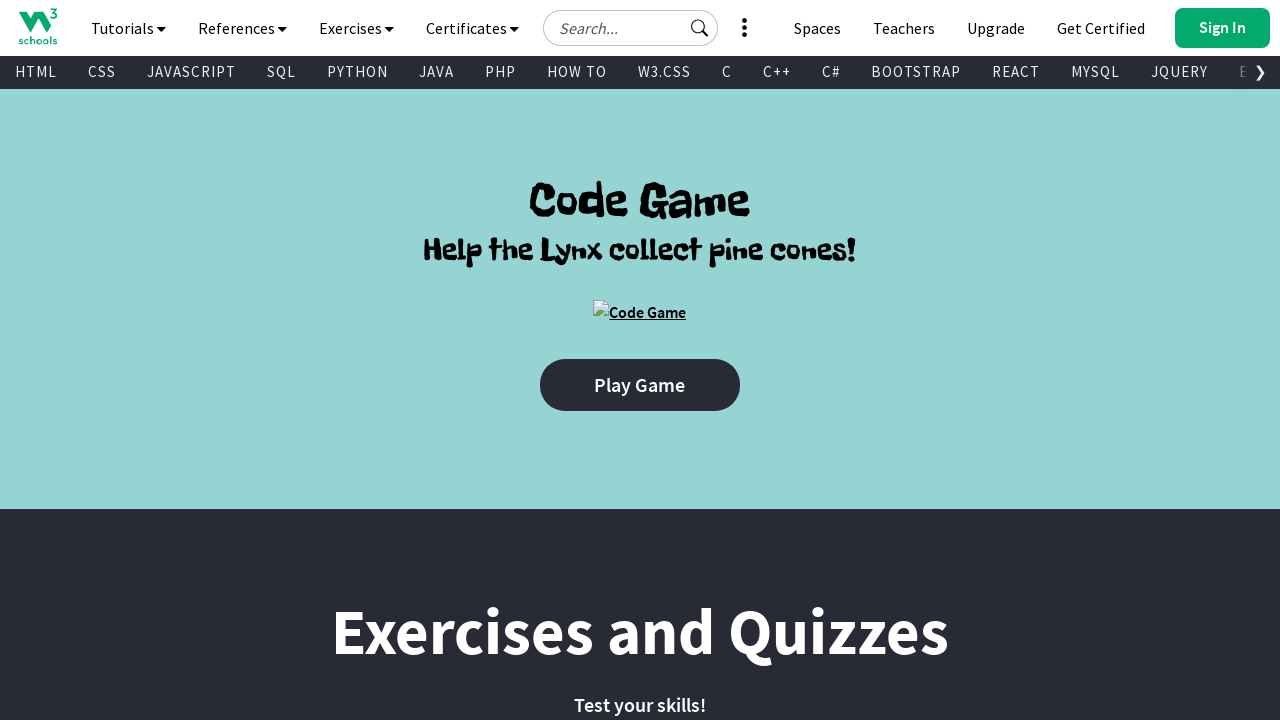

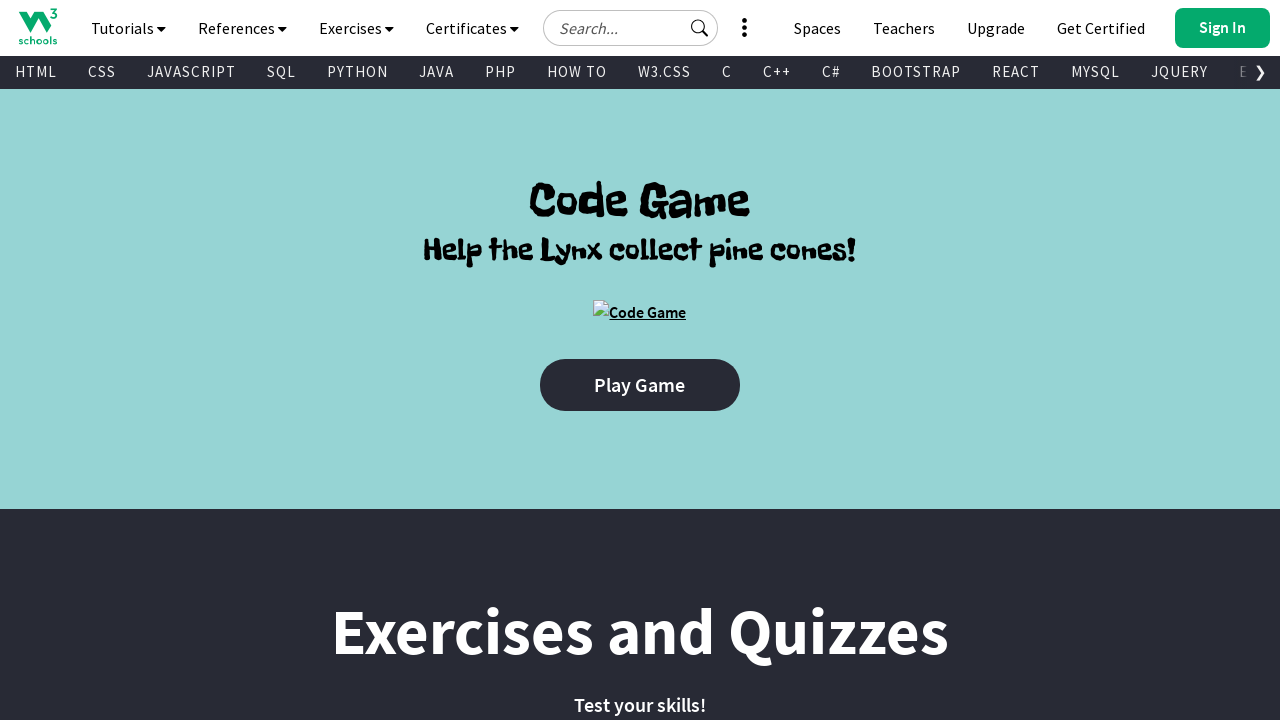